Tests e-commerce cart functionality by searching for products, adding them to cart, proceeding to checkout, and applying a promo code

Starting URL: https://rahulshettyacademy.com/seleniumPractise

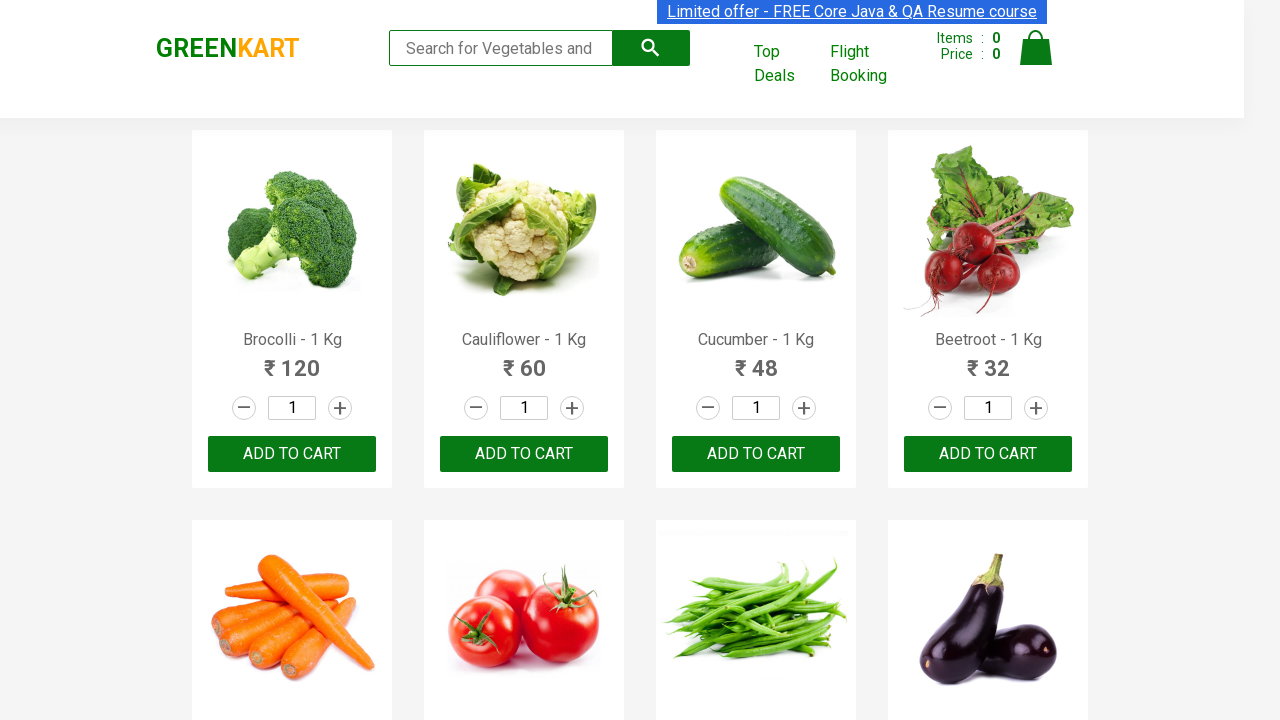

Filled search field with 'be' to filter products on input[type='search']
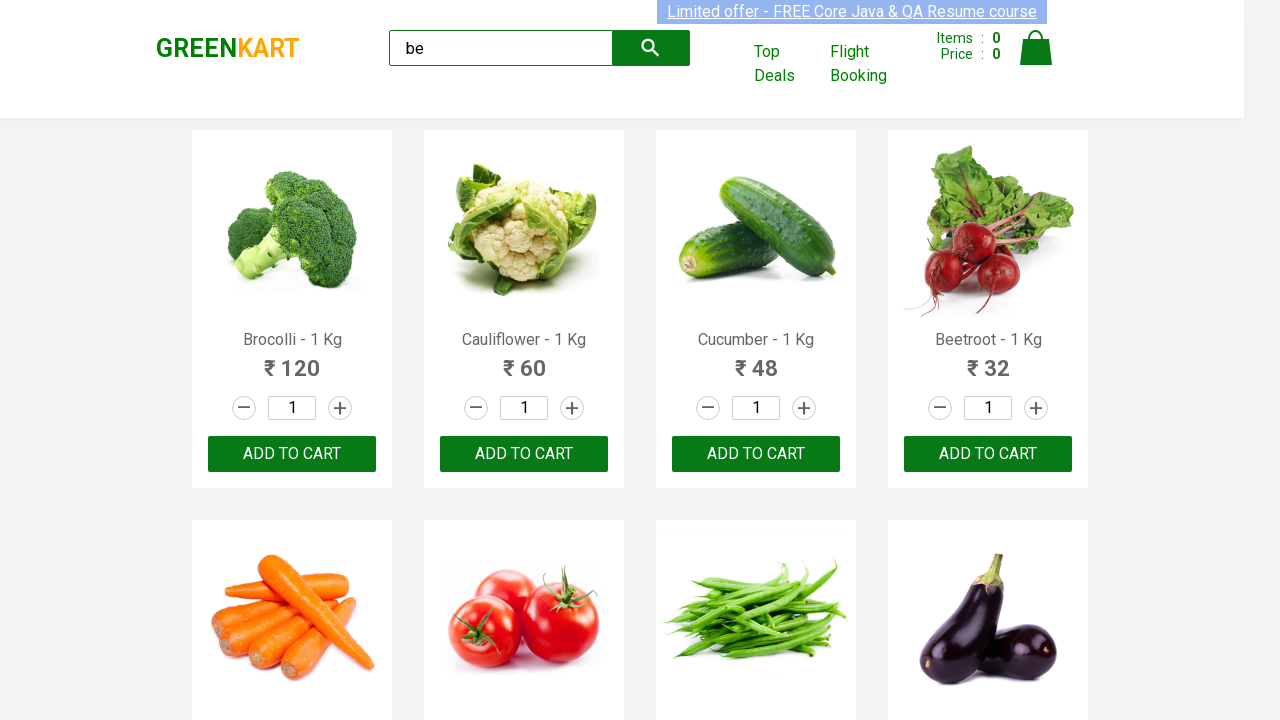

Filtered products loaded with ADD TO CART buttons visible
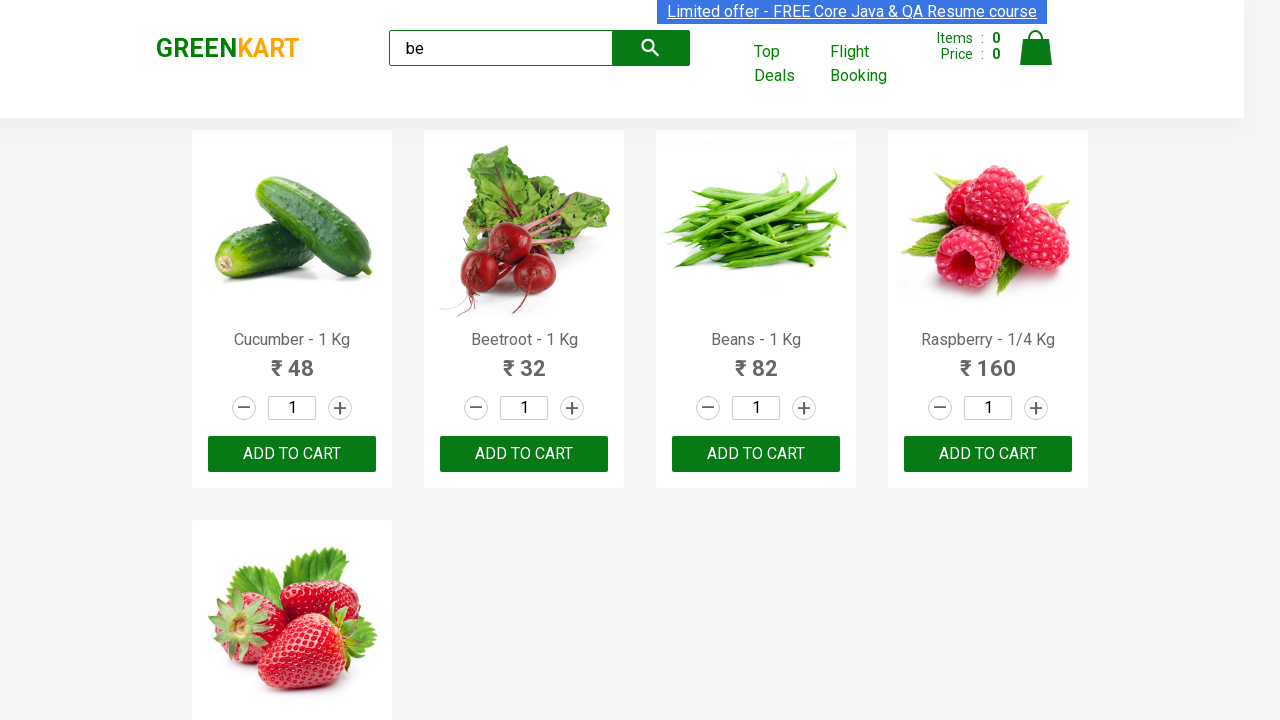

Found 5 ADD TO CART buttons for filtered products
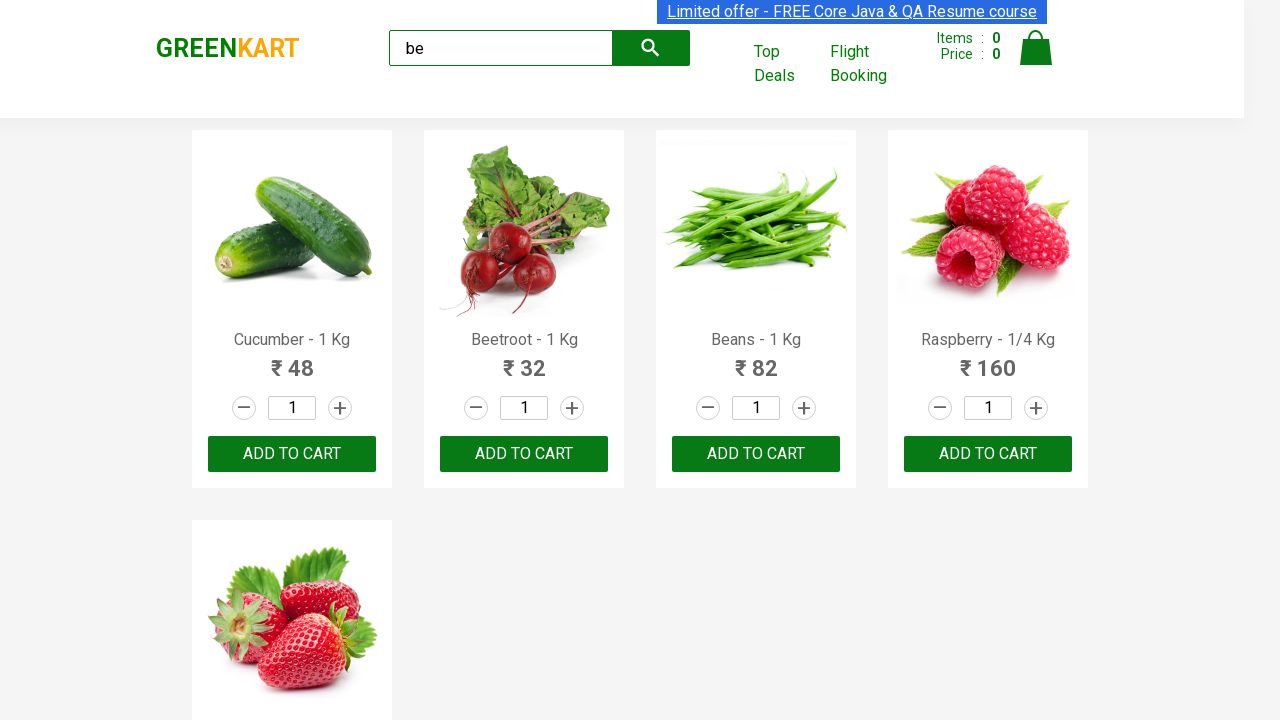

Clicked ADD TO CART button to add product to cart at (292, 454) on xpath=//button[@type='button' and contains(text(), 'ADD TO CART')] >> nth=0
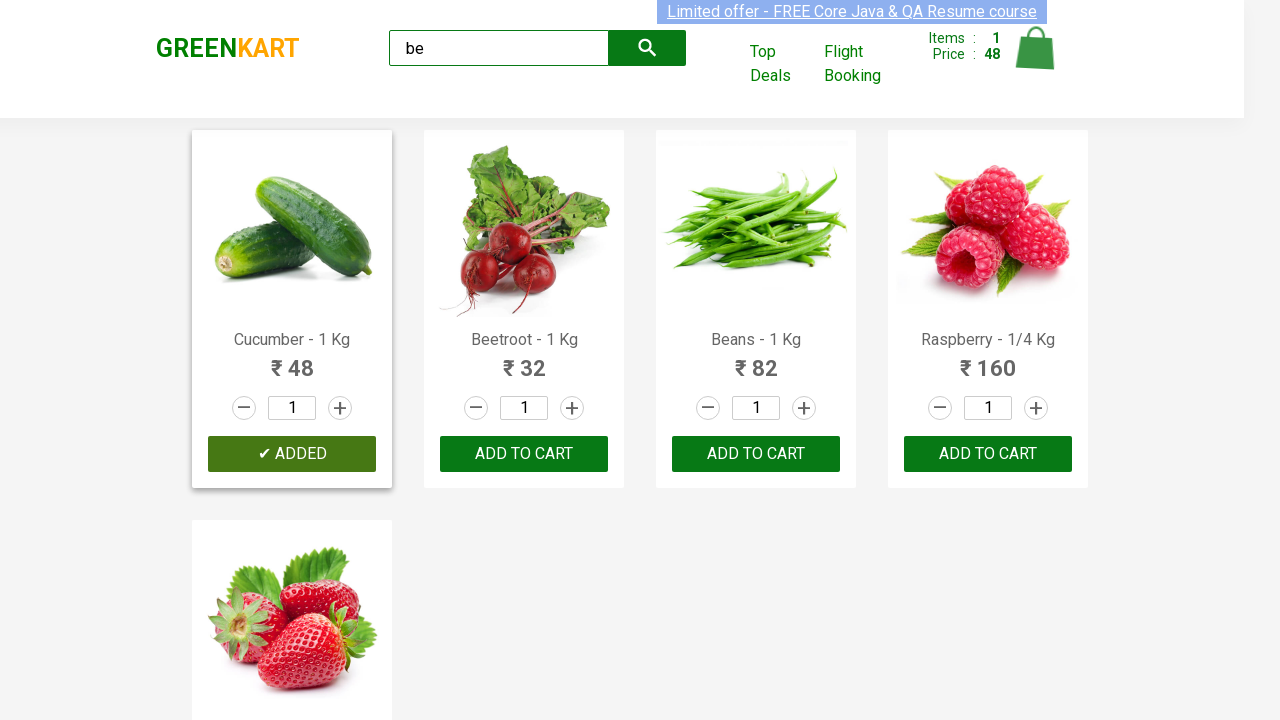

Clicked ADD TO CART button to add product to cart at (756, 454) on xpath=//button[@type='button' and contains(text(), 'ADD TO CART')] >> nth=1
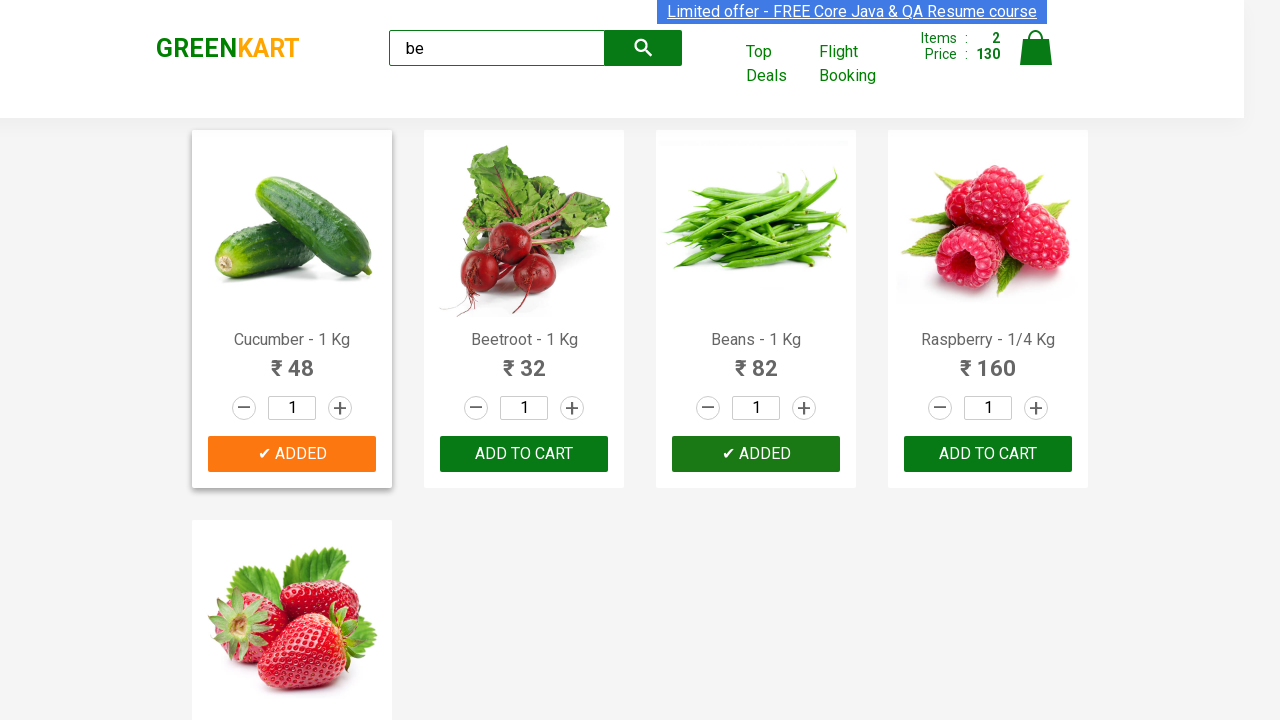

Clicked ADD TO CART button to add product to cart at (292, 569) on xpath=//button[@type='button' and contains(text(), 'ADD TO CART')] >> nth=2
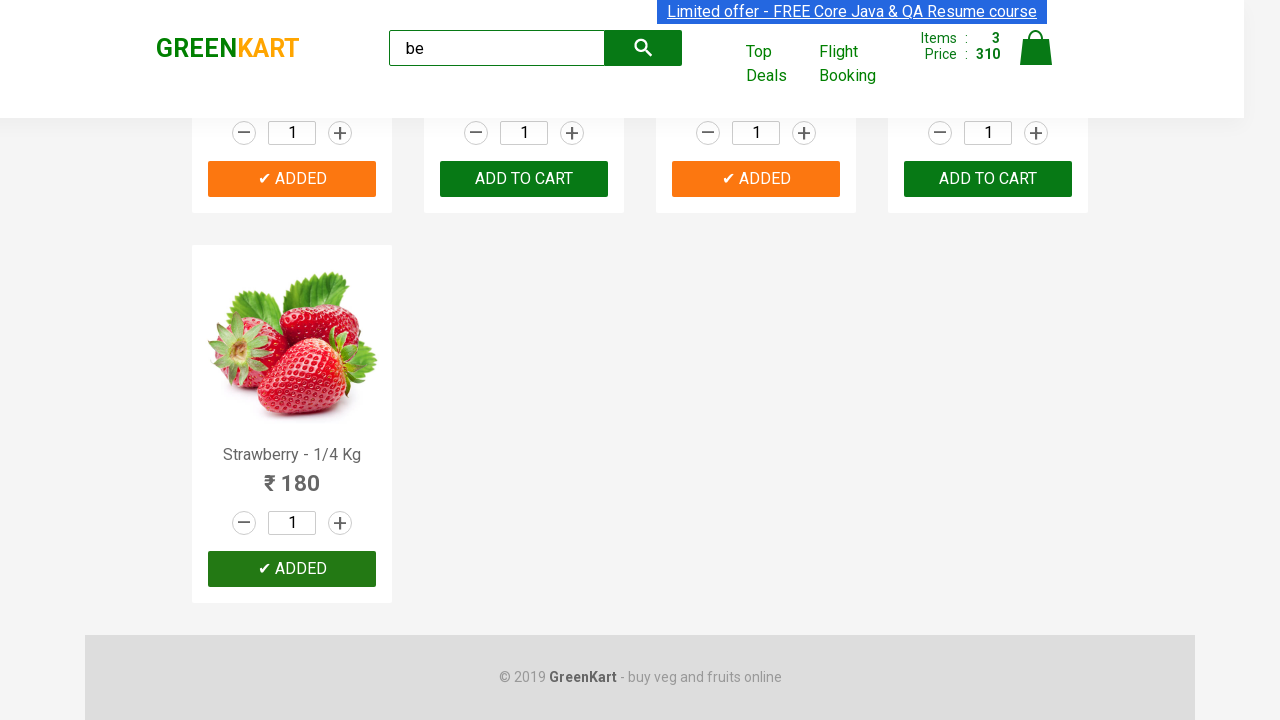

Clicked ADD TO CART button to add product to cart at (988, 179) on xpath=//button[@type='button' and contains(text(), 'ADD TO CART')] >> nth=3
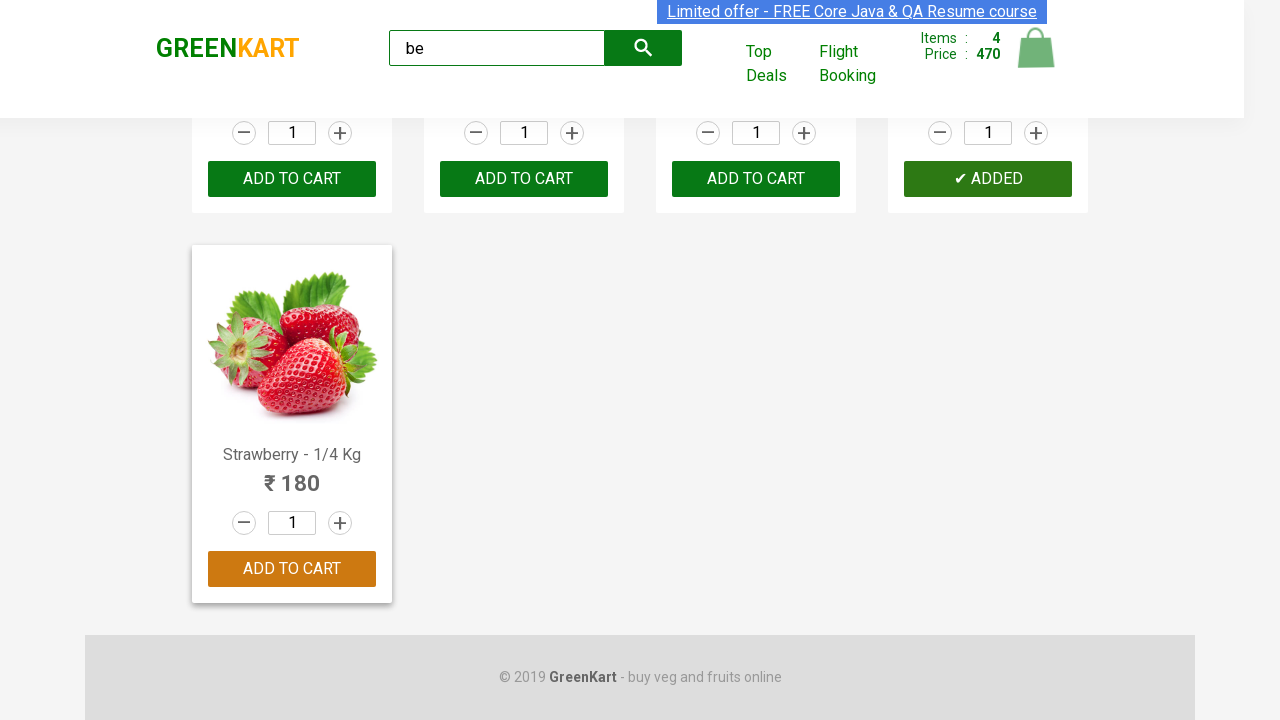

Clicked ADD TO CART button to add product to cart at (292, 569) on xpath=//button[@type='button' and contains(text(), 'ADD TO CART')] >> nth=4
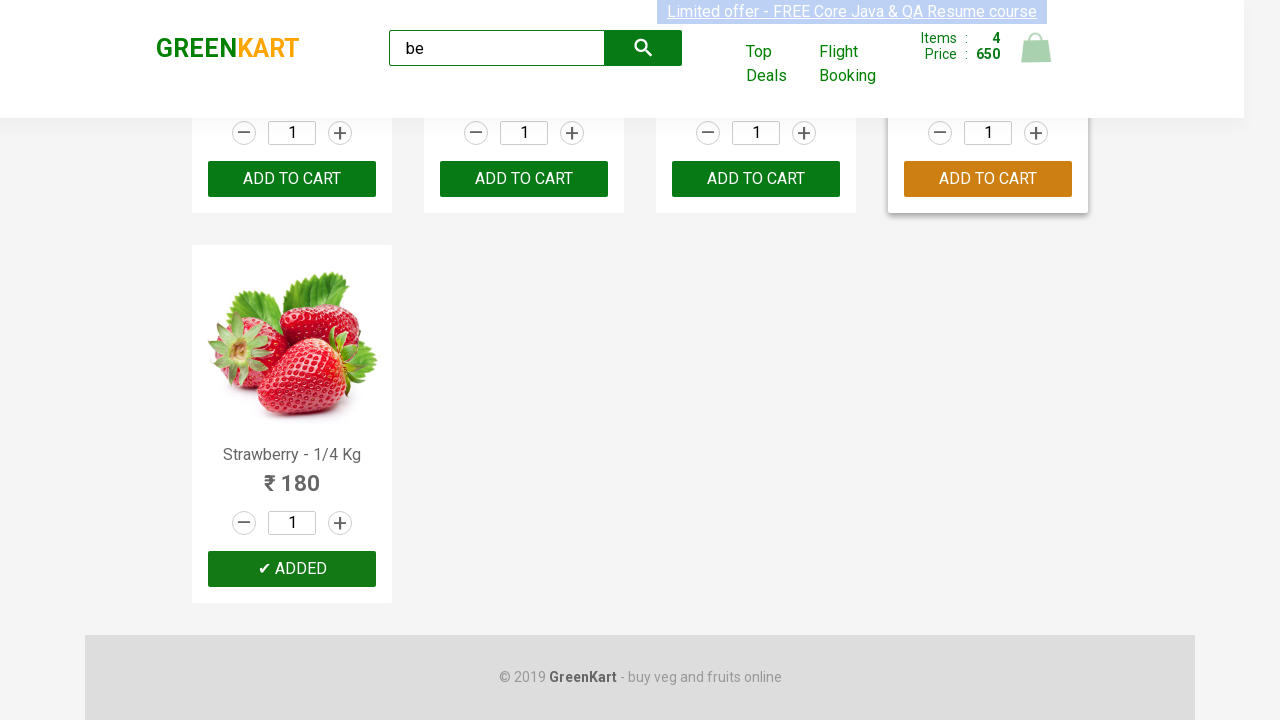

Clicked cart icon to view cart at (1036, 48) on img[alt='Cart']
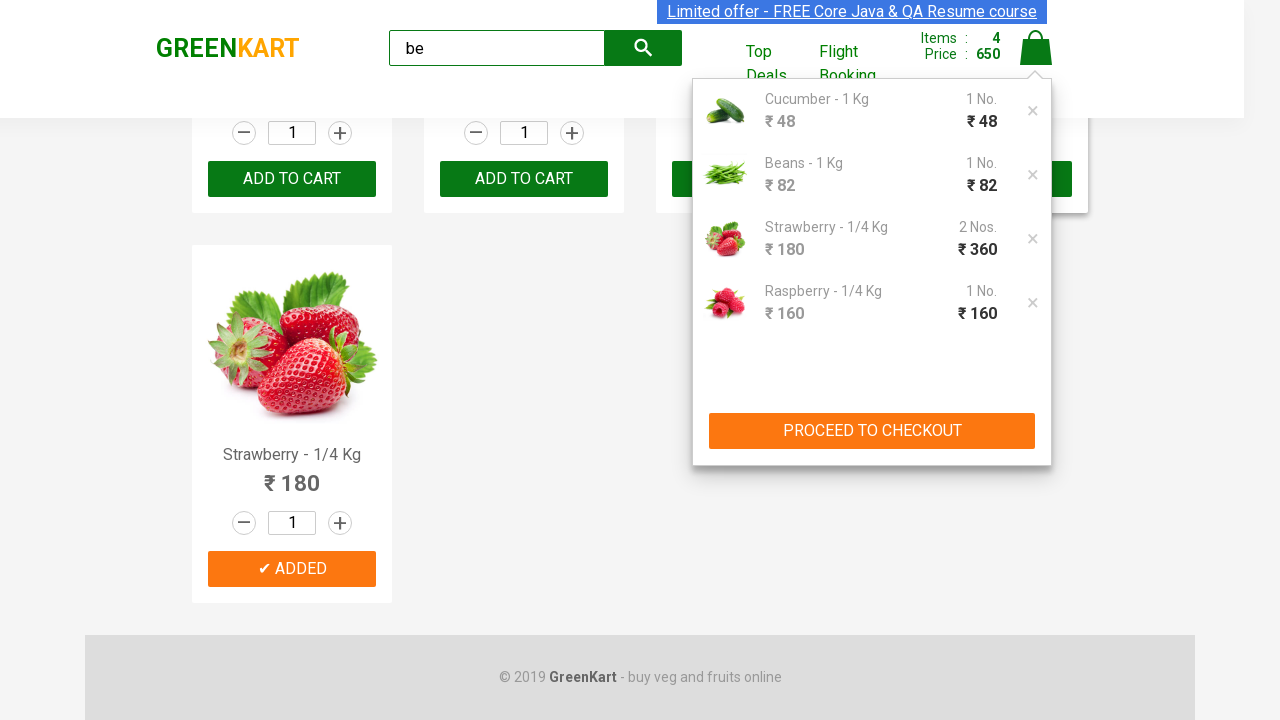

Clicked PROCEED TO CHECKOUT button at (872, 431) on xpath=//button[@type='button' and text()='PROCEED TO CHECKOUT']
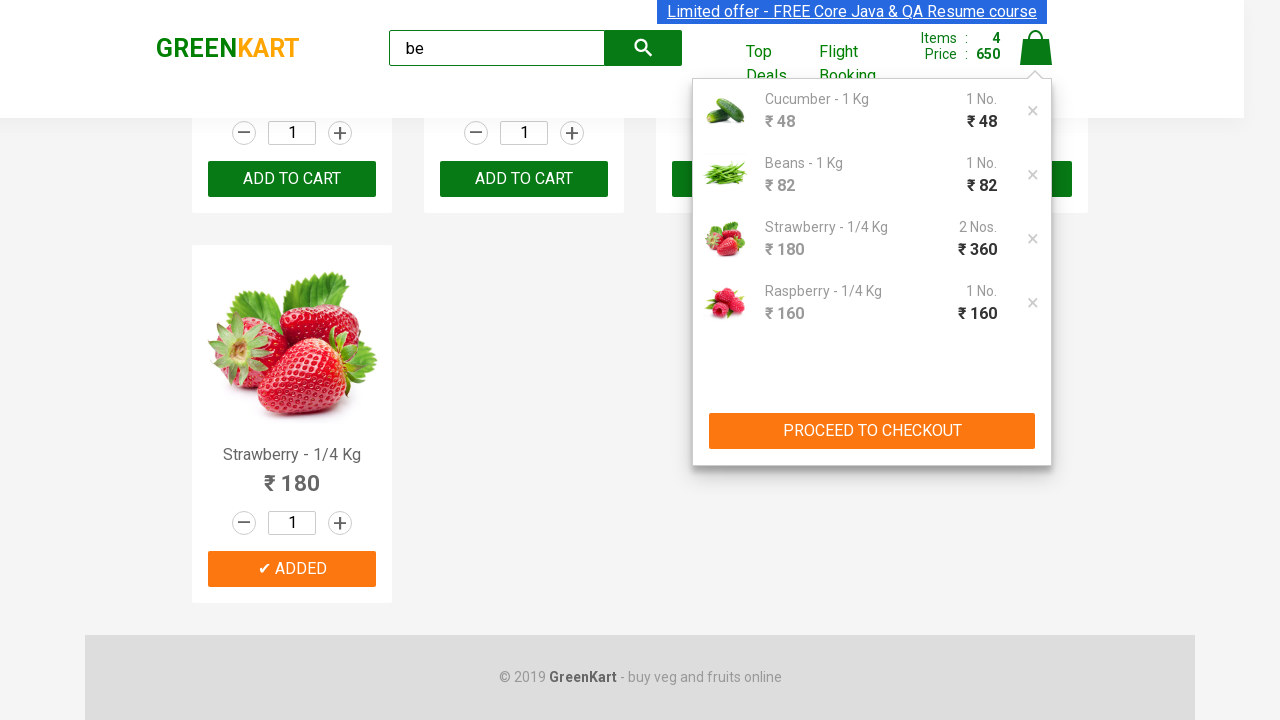

Promo code field loaded
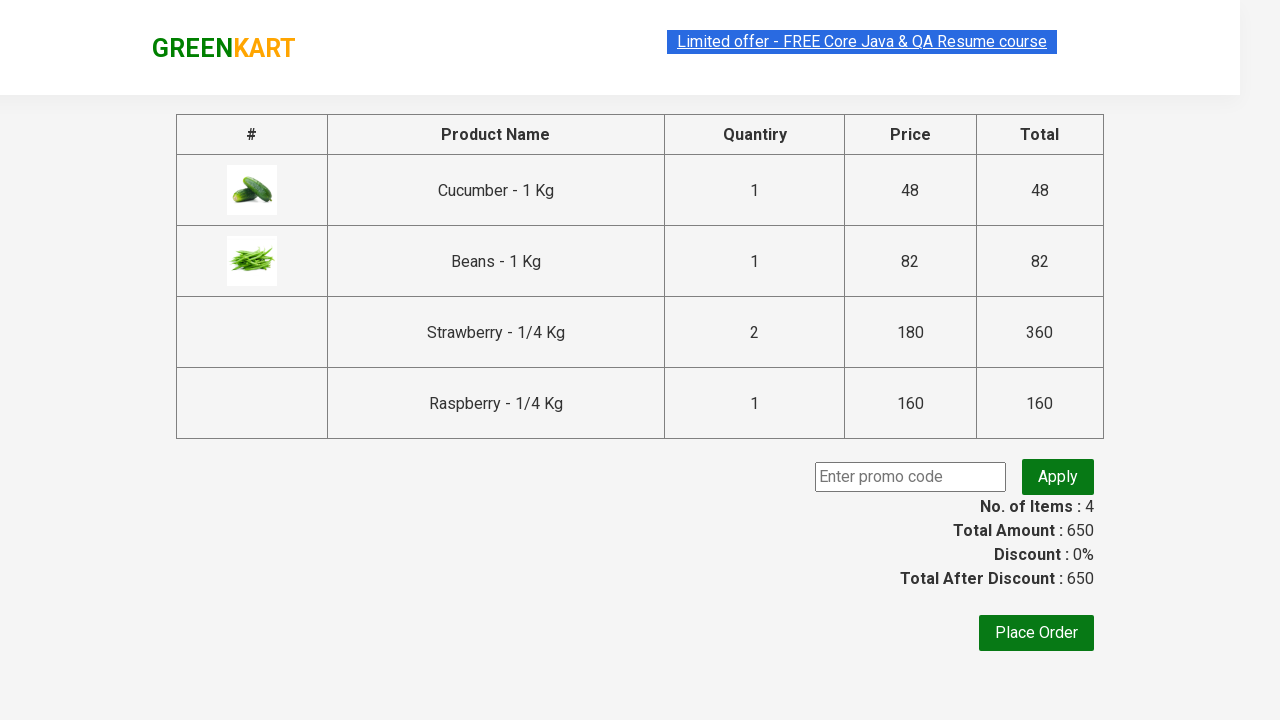

Entered promo code 'rahulshettyacademy' on .promoCode
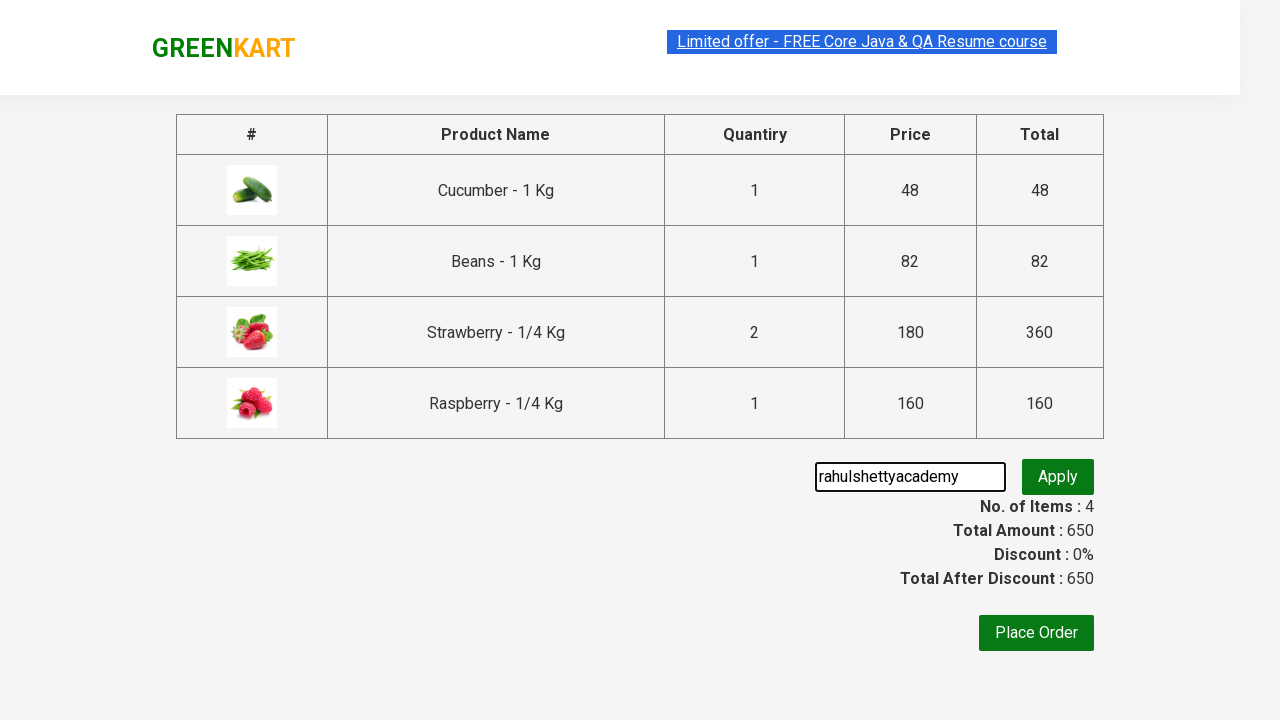

Clicked apply promo button at (1058, 477) on .promoBtn
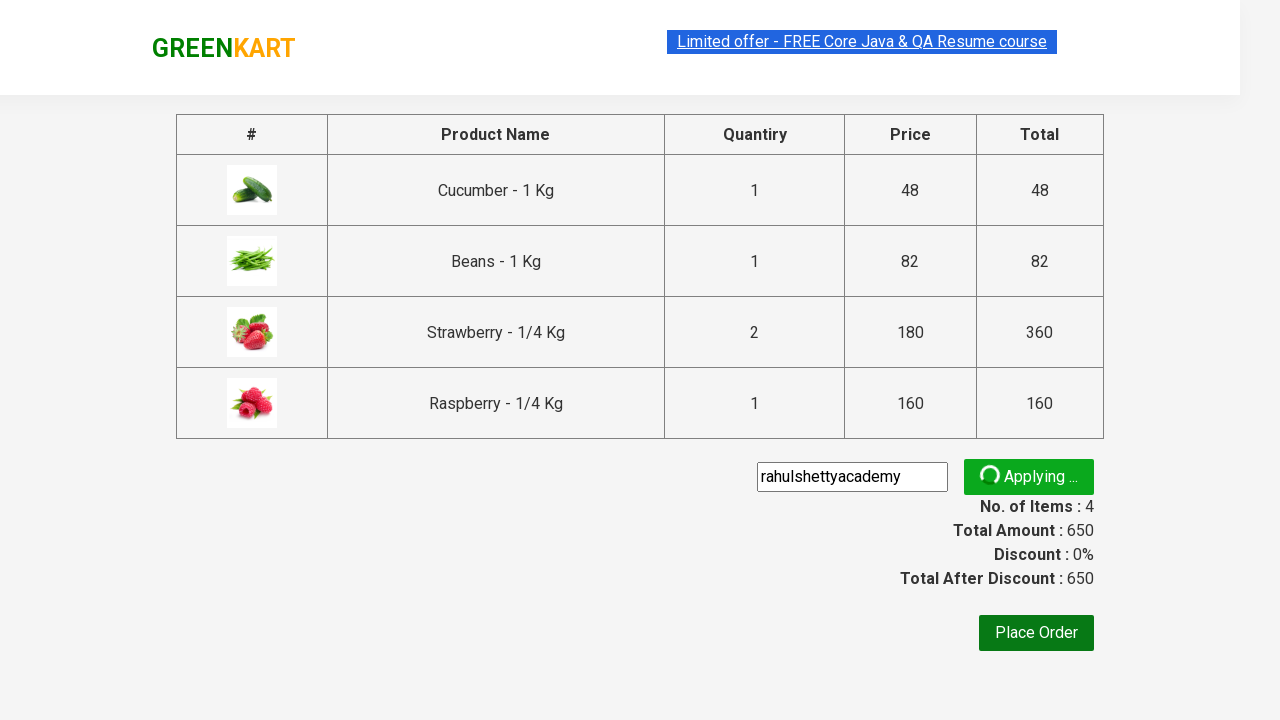

Promo code success message appeared
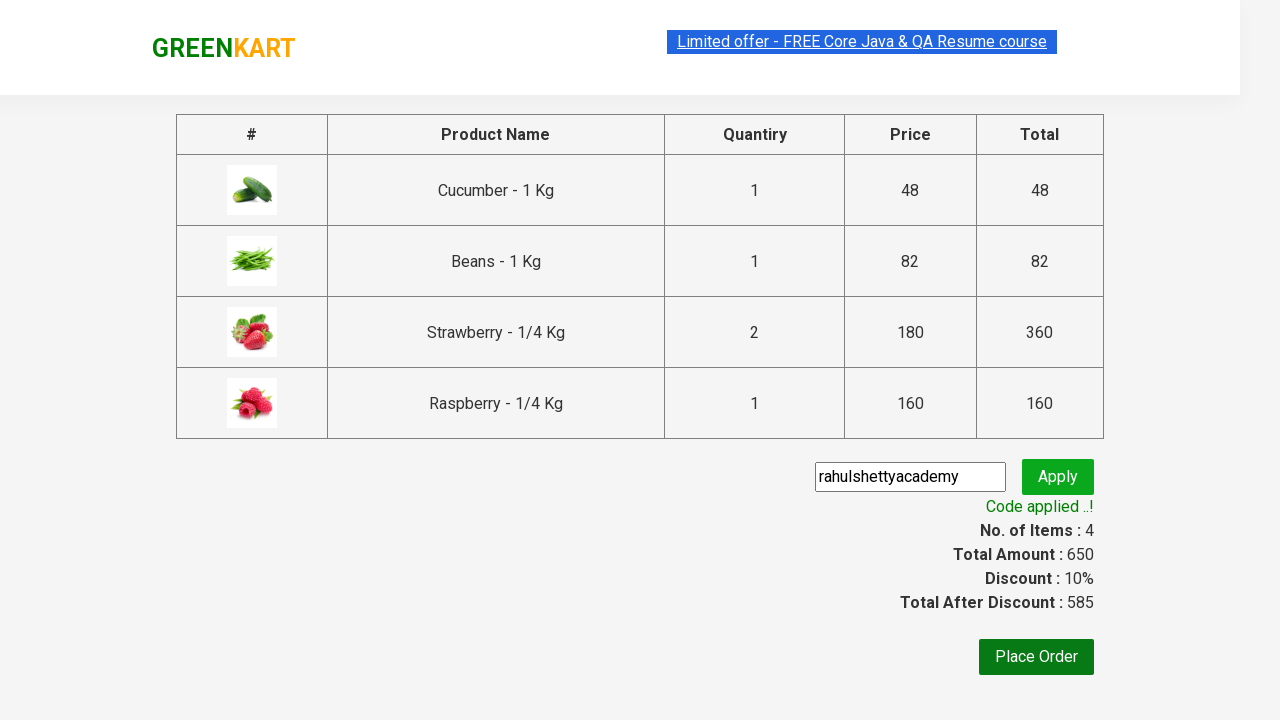

Verified promo code success message 'Code applied ..!'
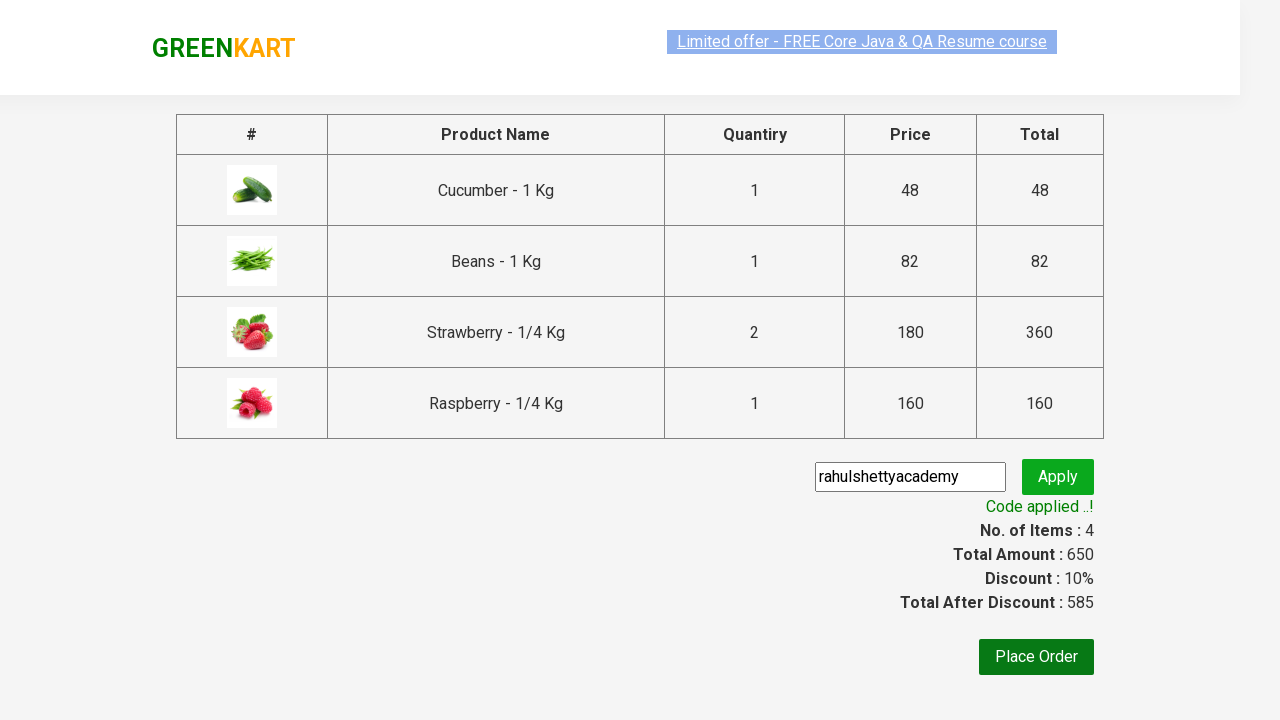

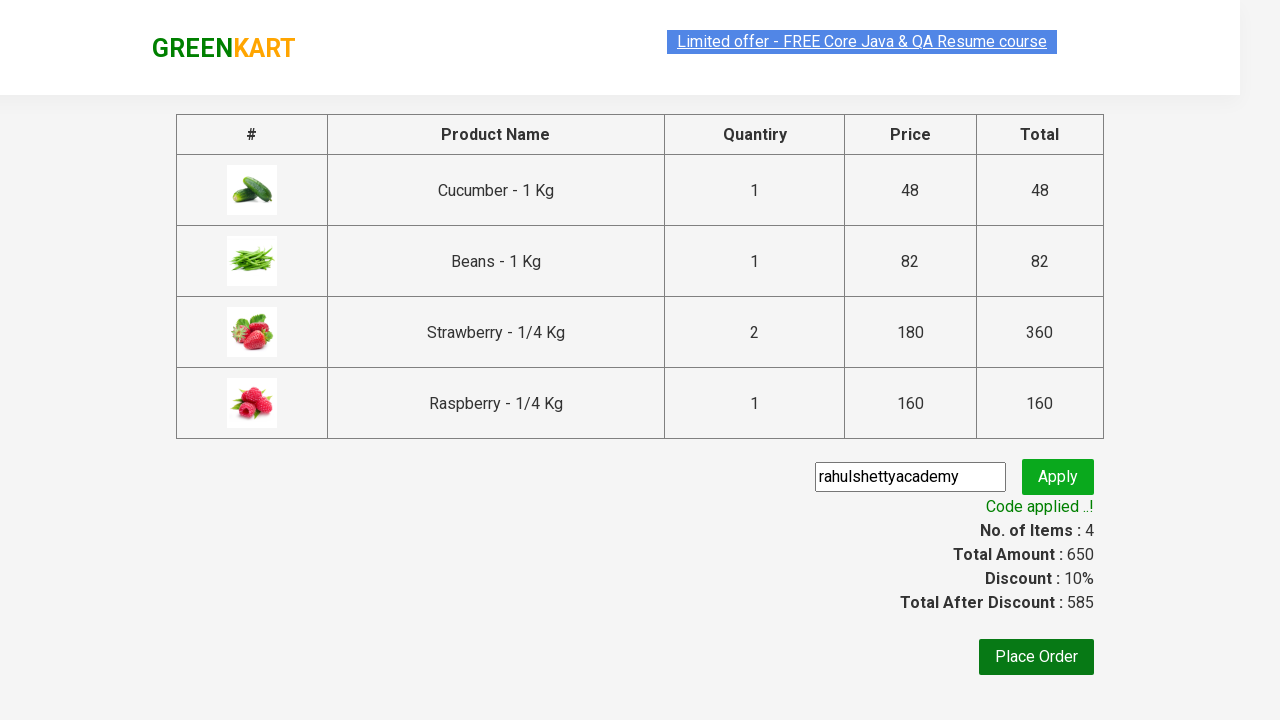